Tests checkbox functionality by finding all checkboxes on the page and verifying their checked/selected states using both getAttribute and isSelected approaches

Starting URL: http://the-internet.herokuapp.com/checkboxes

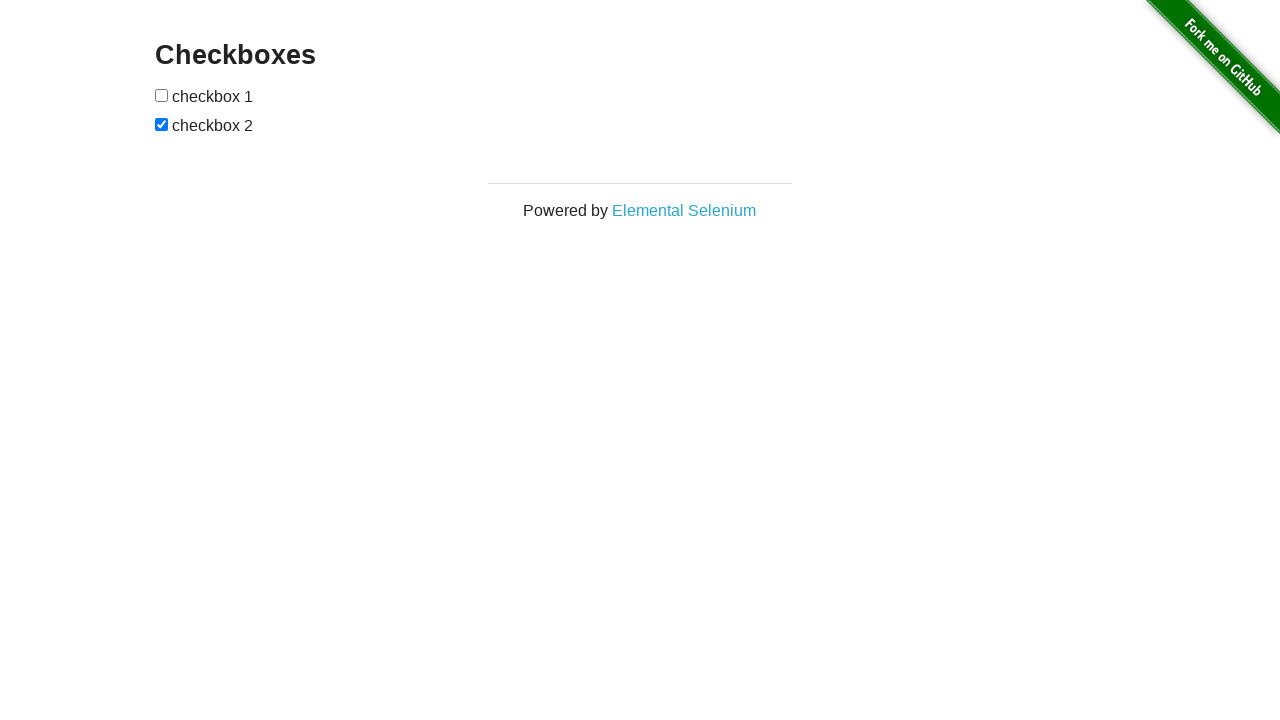

Waited for checkboxes to be present on the page
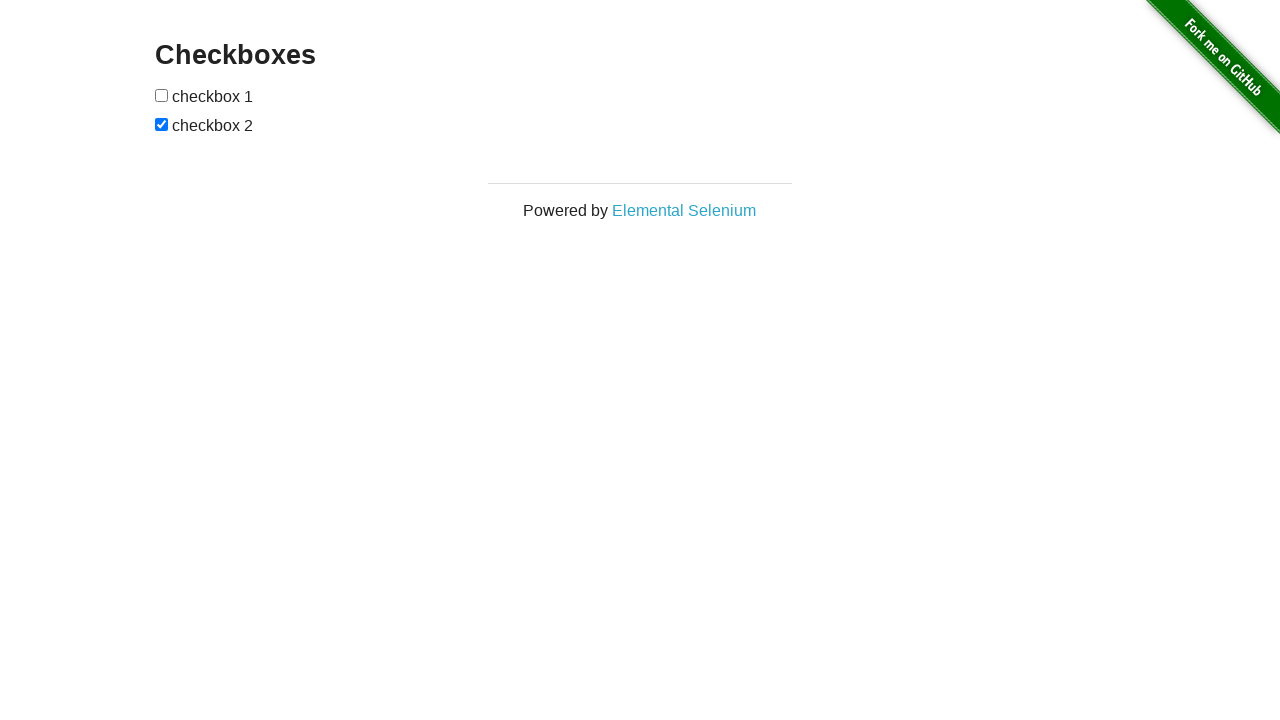

Located all checkboxes on the page
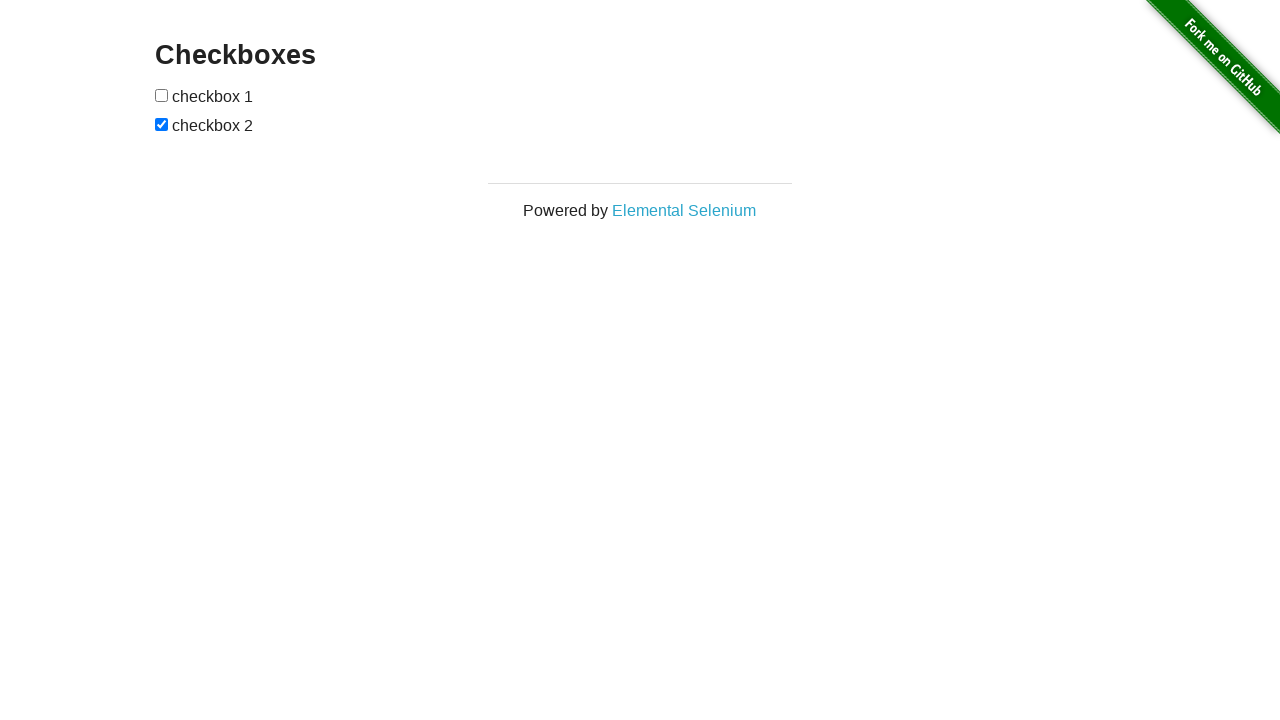

Located the last checkbox (index 1)
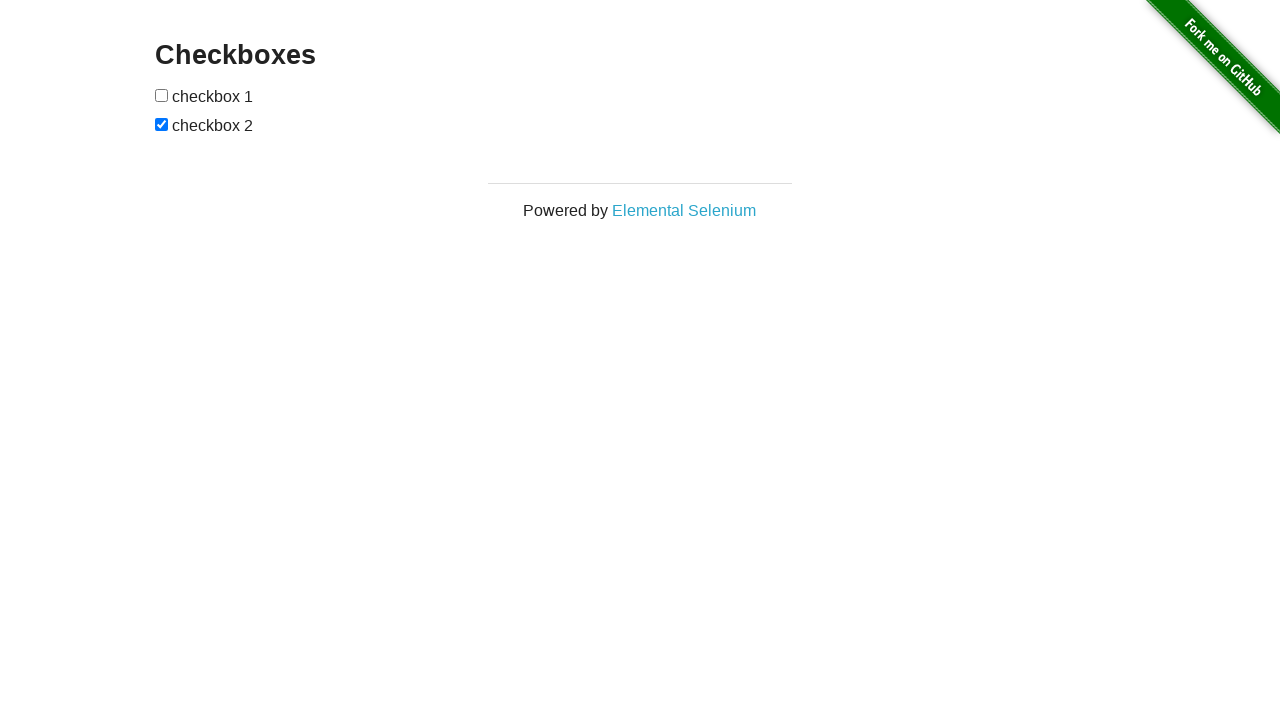

Verified that the last checkbox is checked
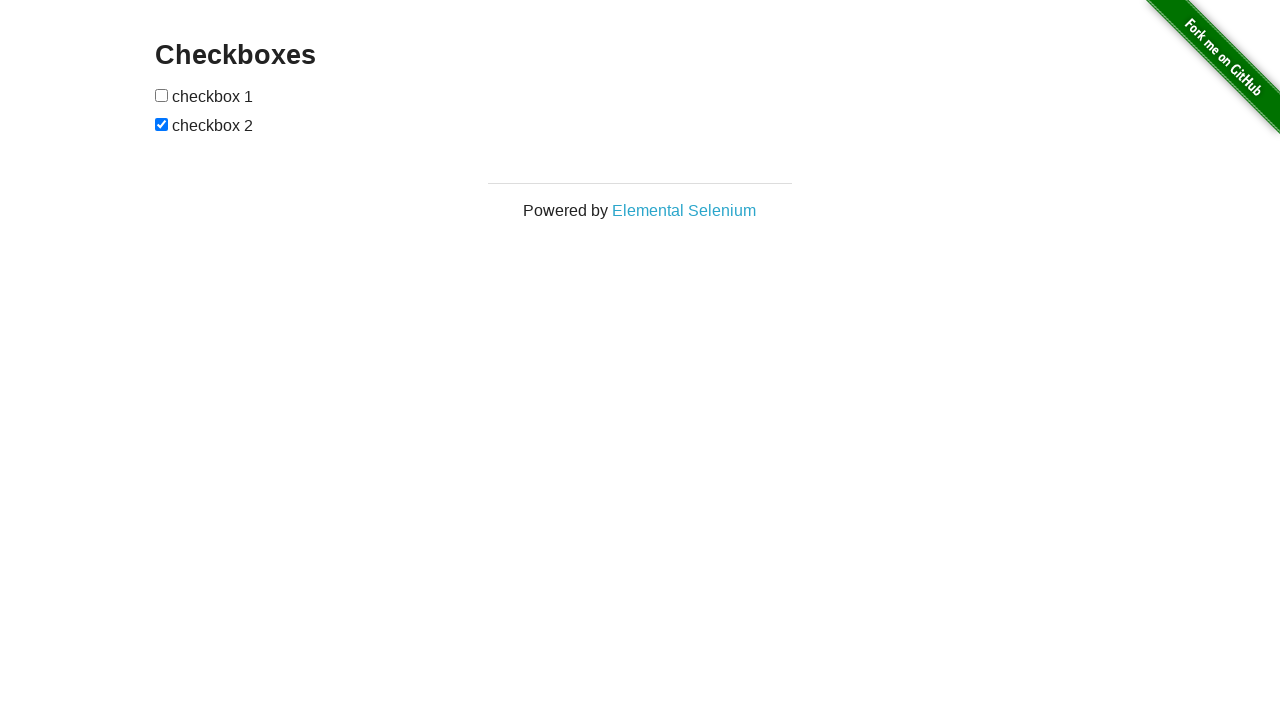

Located the first checkbox (index 0)
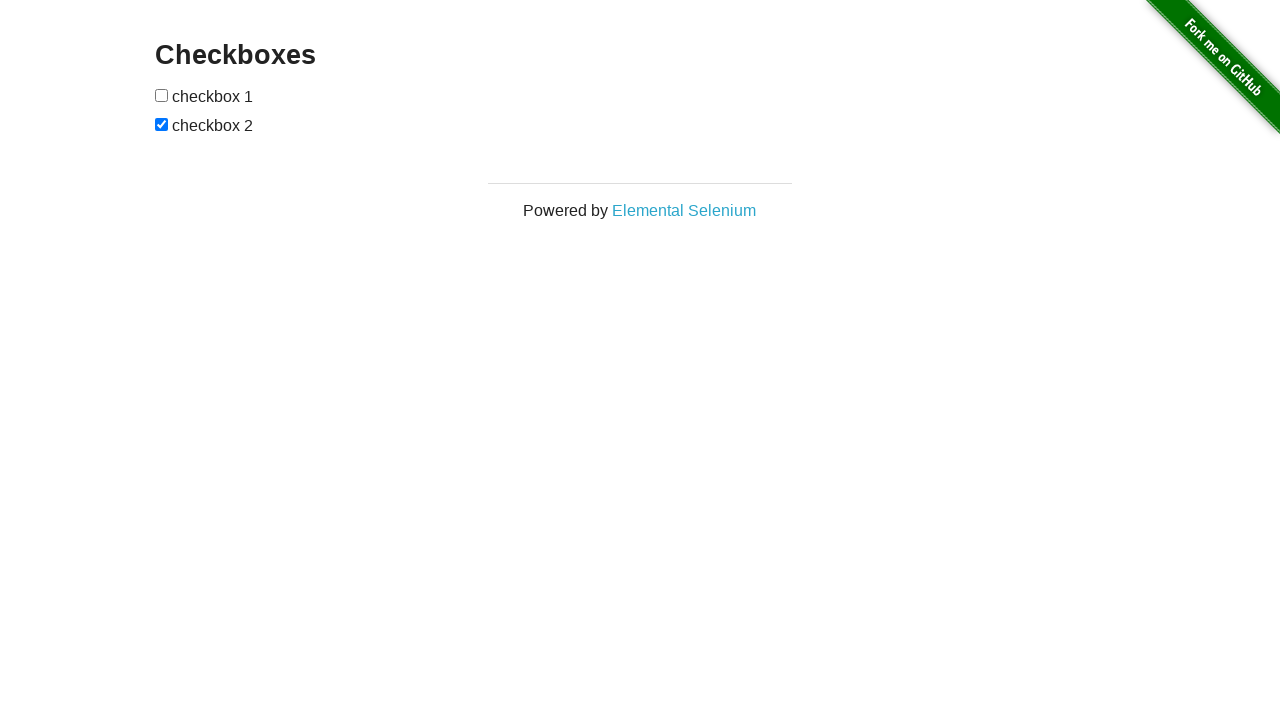

Verified that the first checkbox is not checked
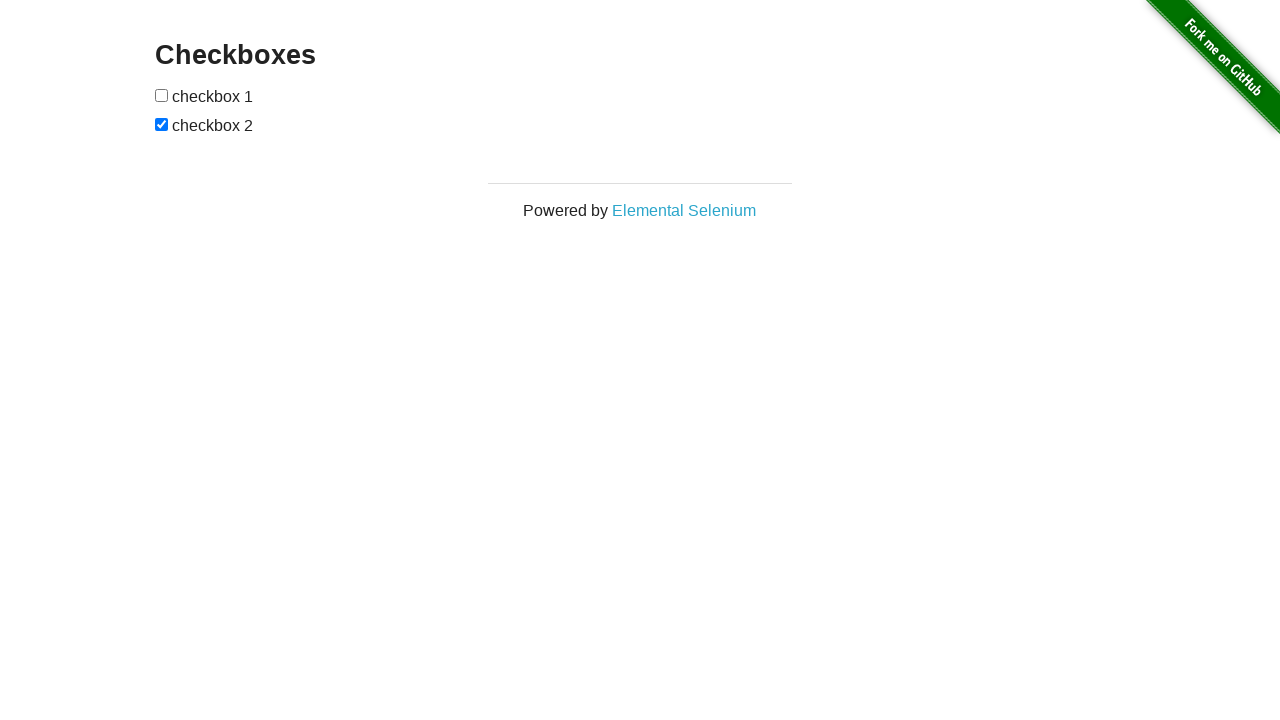

Clicked the first checkbox to check it at (162, 95) on input[type="checkbox"] >> nth=0
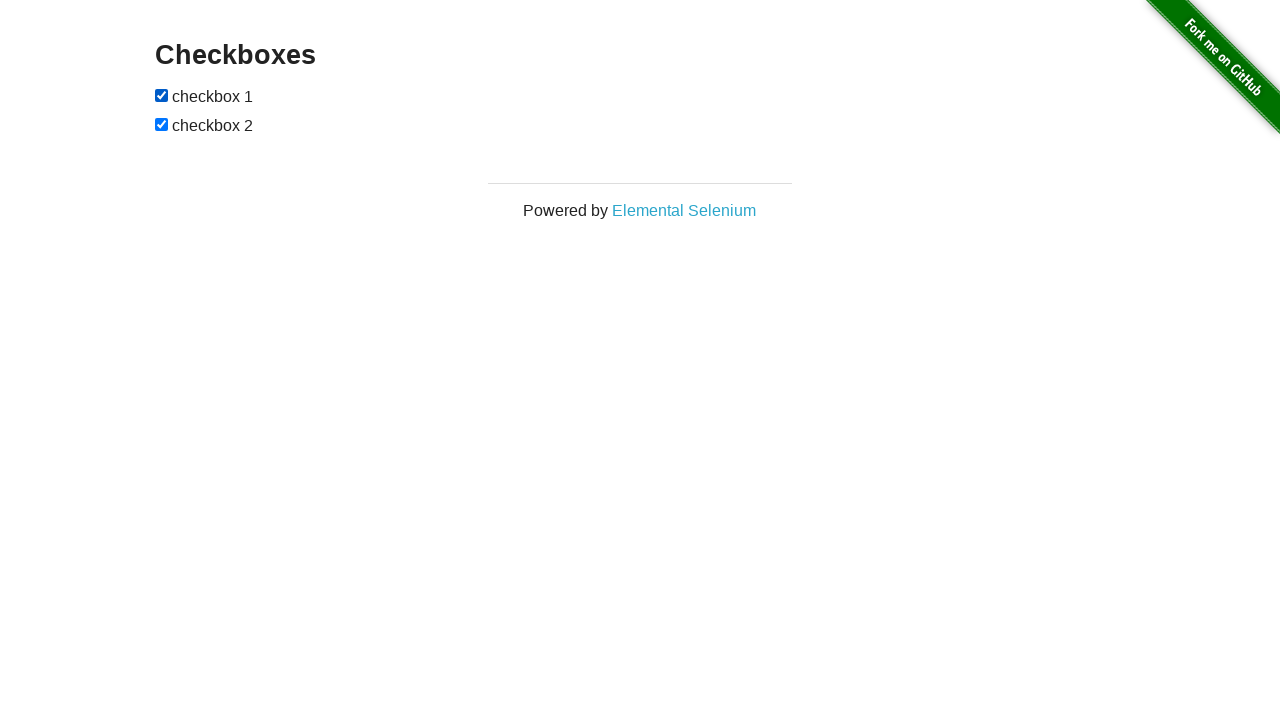

Verified that the first checkbox is now checked after clicking
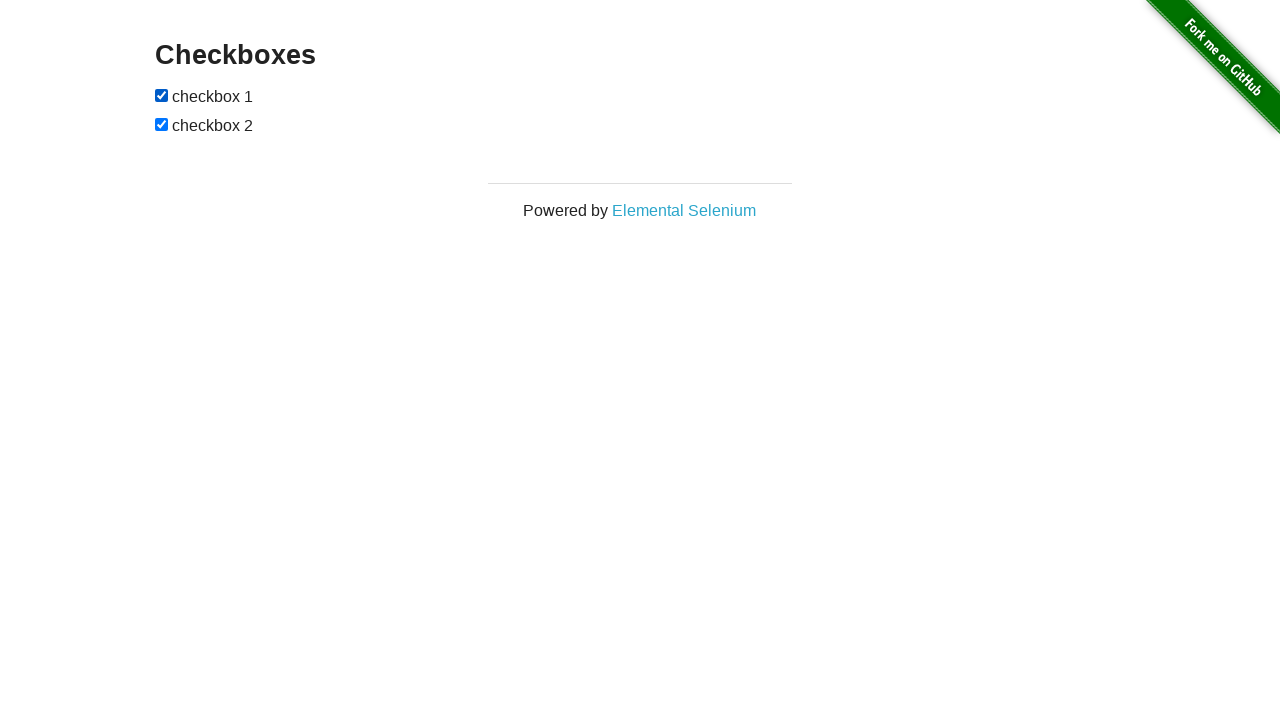

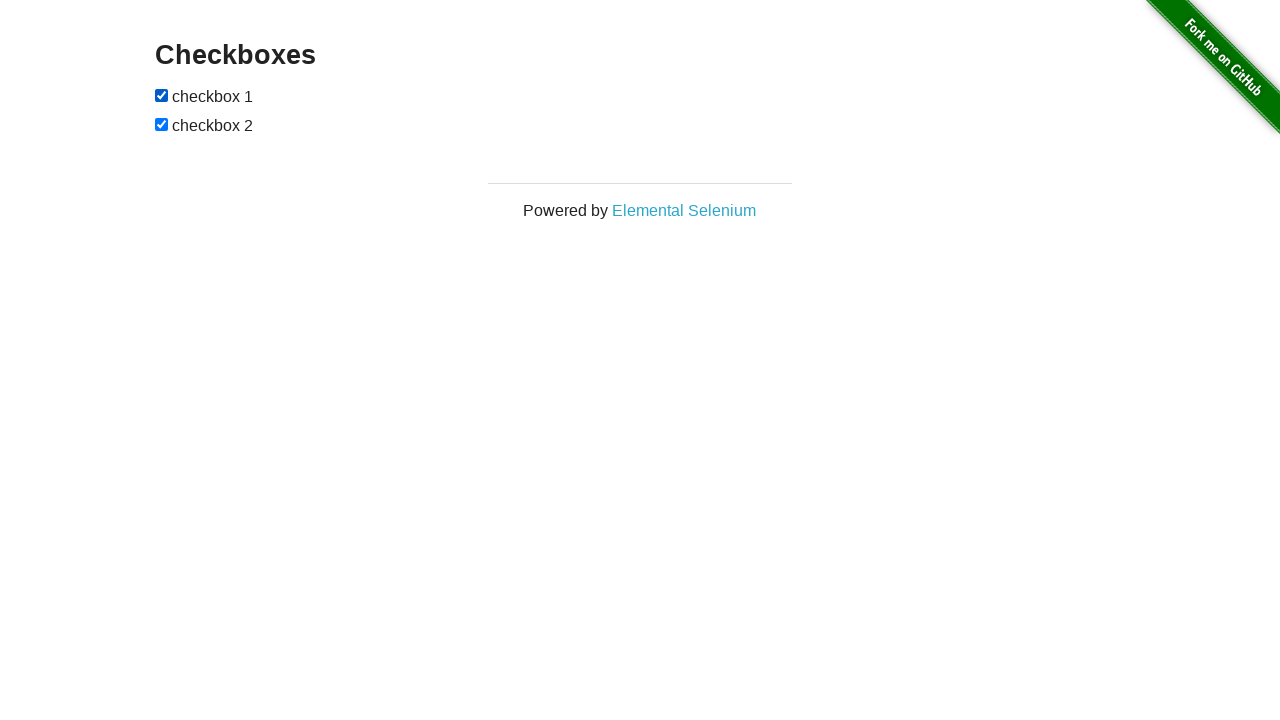